Navigates to an e-commerce site and adds specific vegetables (Cucumber, Brocolli, Beetroot) to the shopping cart by finding them in the product list and clicking their add to cart buttons

Starting URL: https://rahulshettyacademy.com/seleniumPractise/

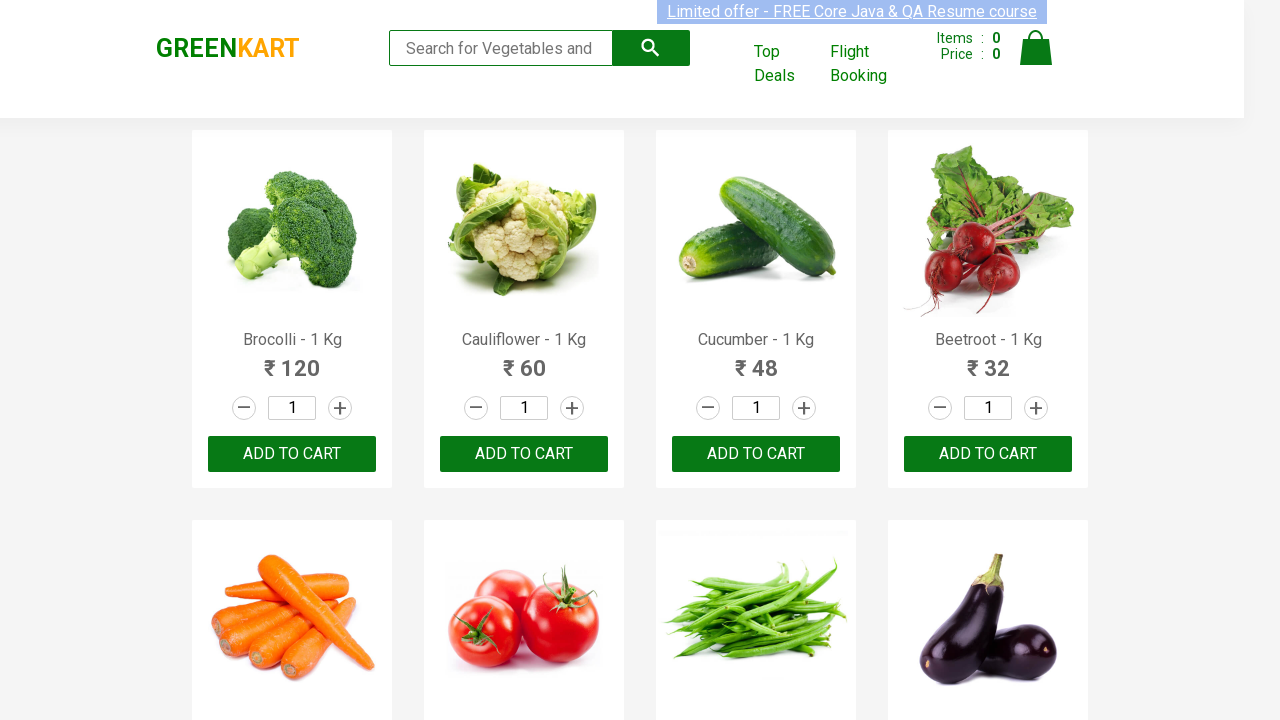

Waited for product names to load on the page
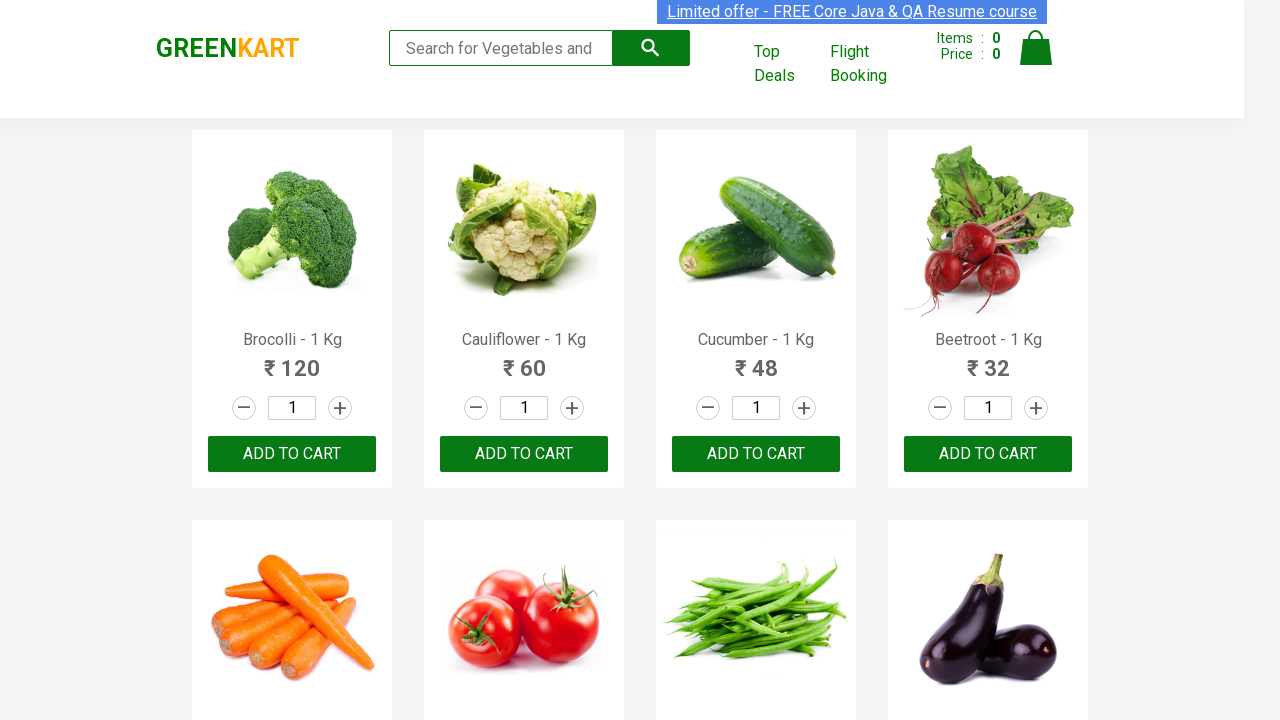

Retrieved all product elements from the page
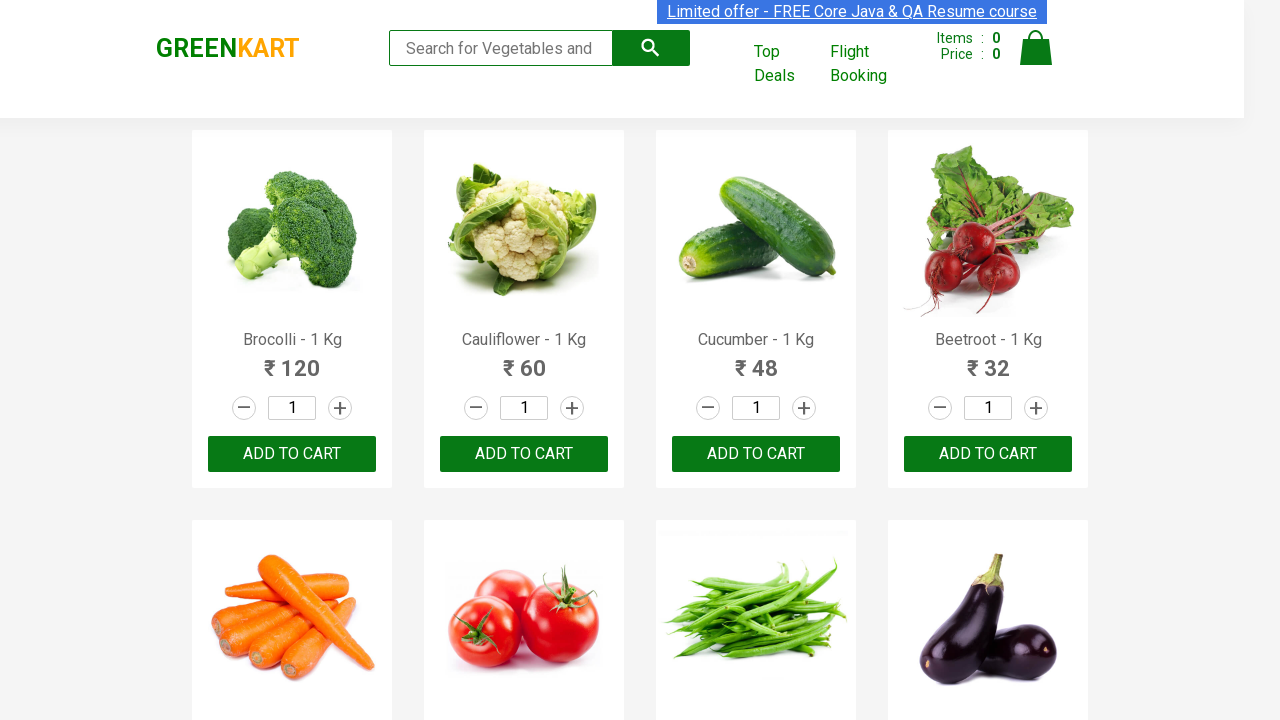

Added 'Brocolli' to shopping cart at (292, 454) on xpath=//div[@class='product-action']/button >> nth=0
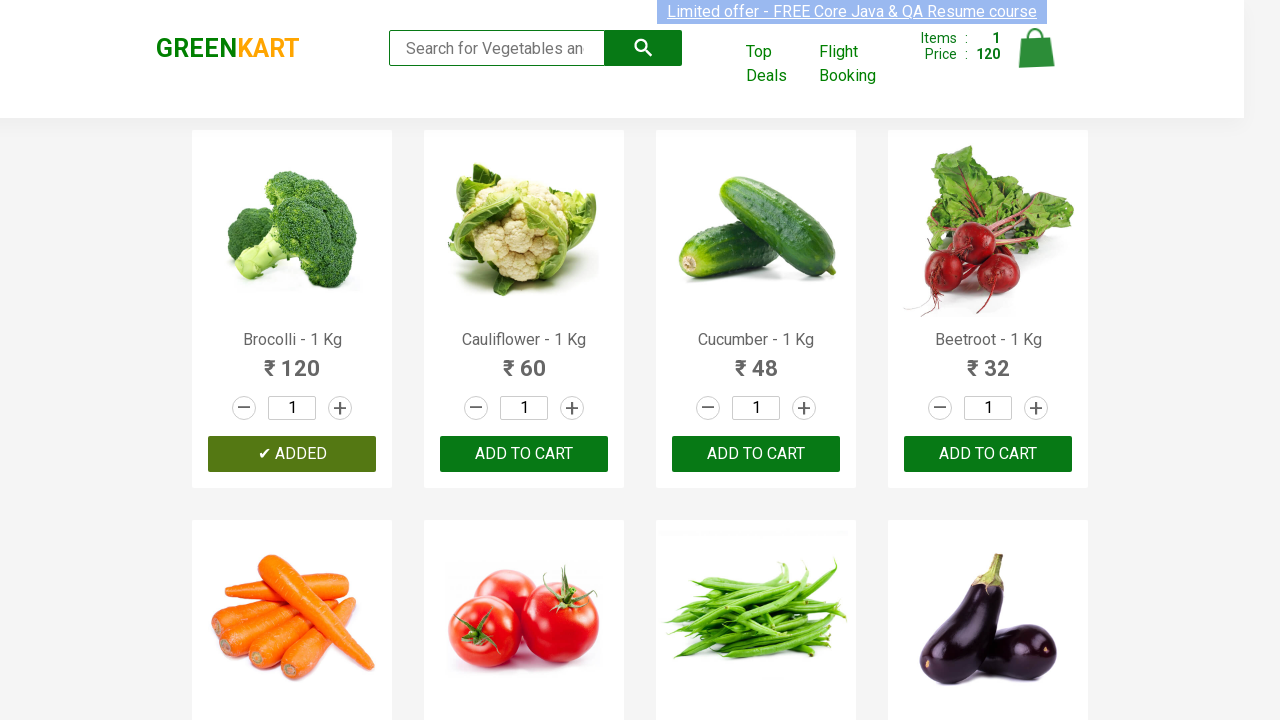

Added 'Cucumber' to shopping cart at (756, 454) on xpath=//div[@class='product-action']/button >> nth=2
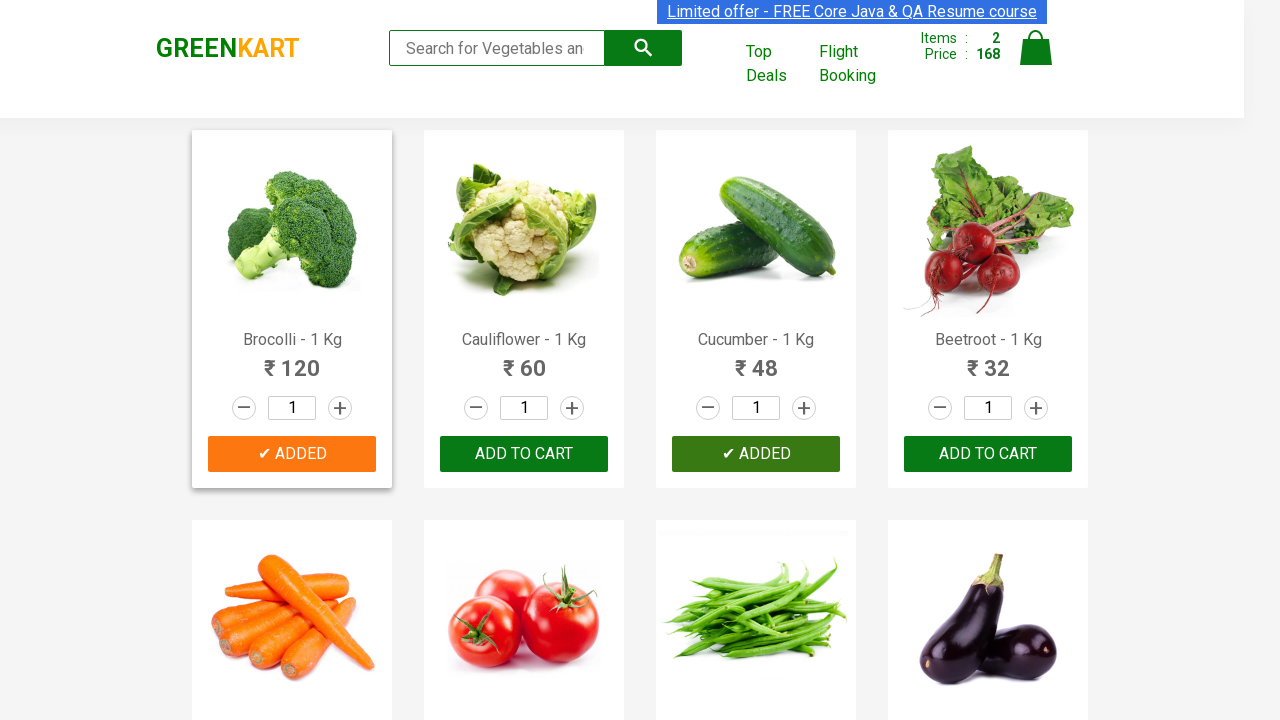

Added 'Beetroot' to shopping cart at (988, 454) on xpath=//div[@class='product-action']/button >> nth=3
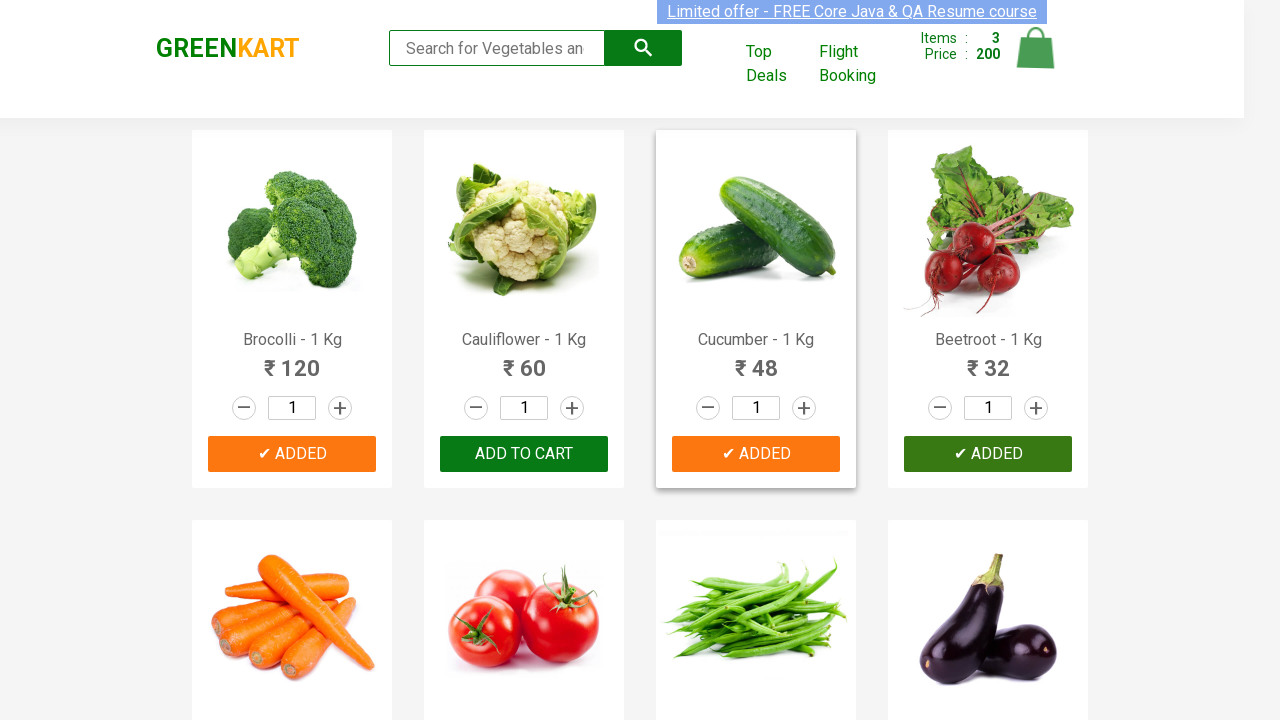

All required items (Cucumber, Brocolli, Beetroot) have been added to cart
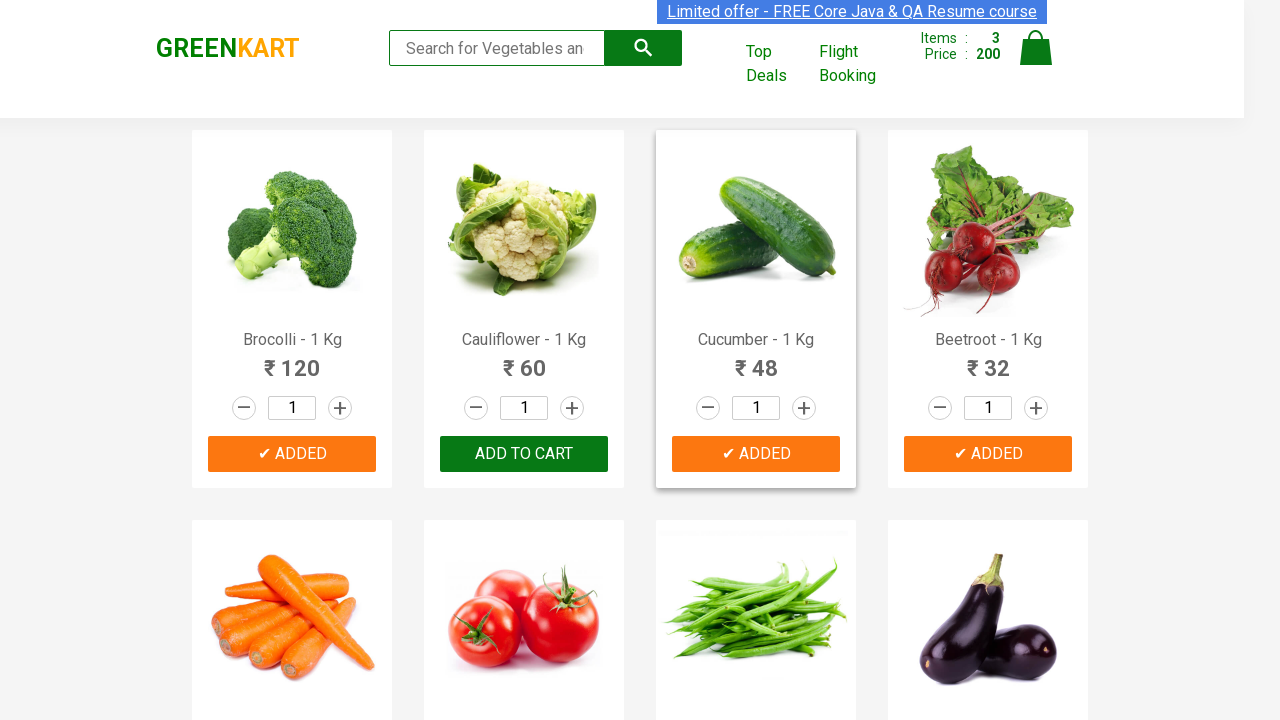

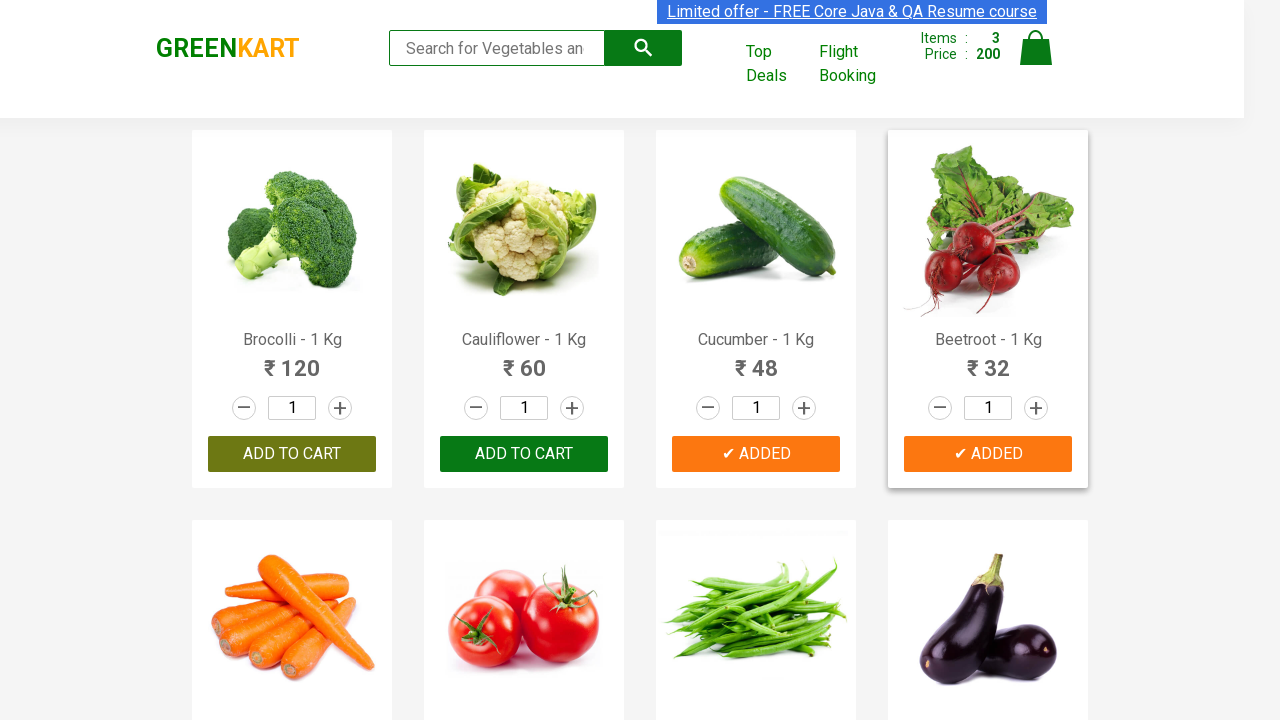